Tests the subtraction operation on a basic calculator by entering two numbers, selecting "Subtract" from the dropdown, and clicking calculate

Starting URL: https://testsheepnz.github.io/BasicCalculator.html

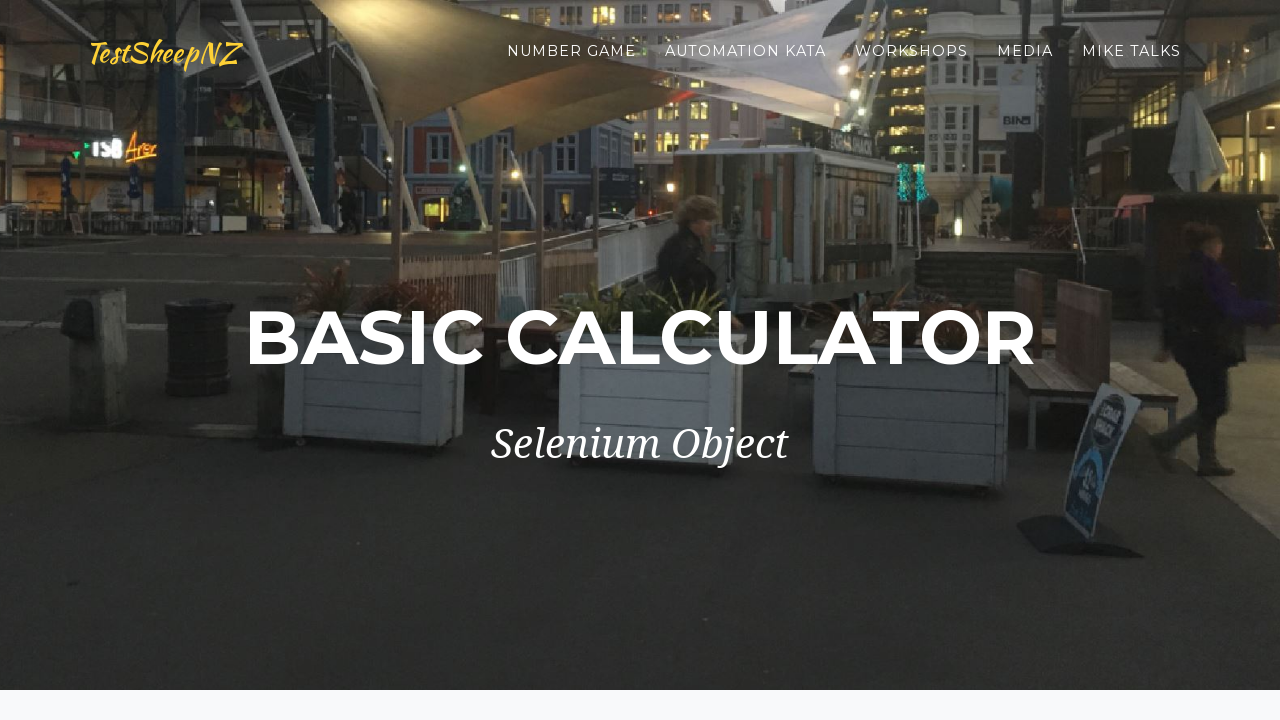

Entered first number '10' in the number1 field on #number1Field
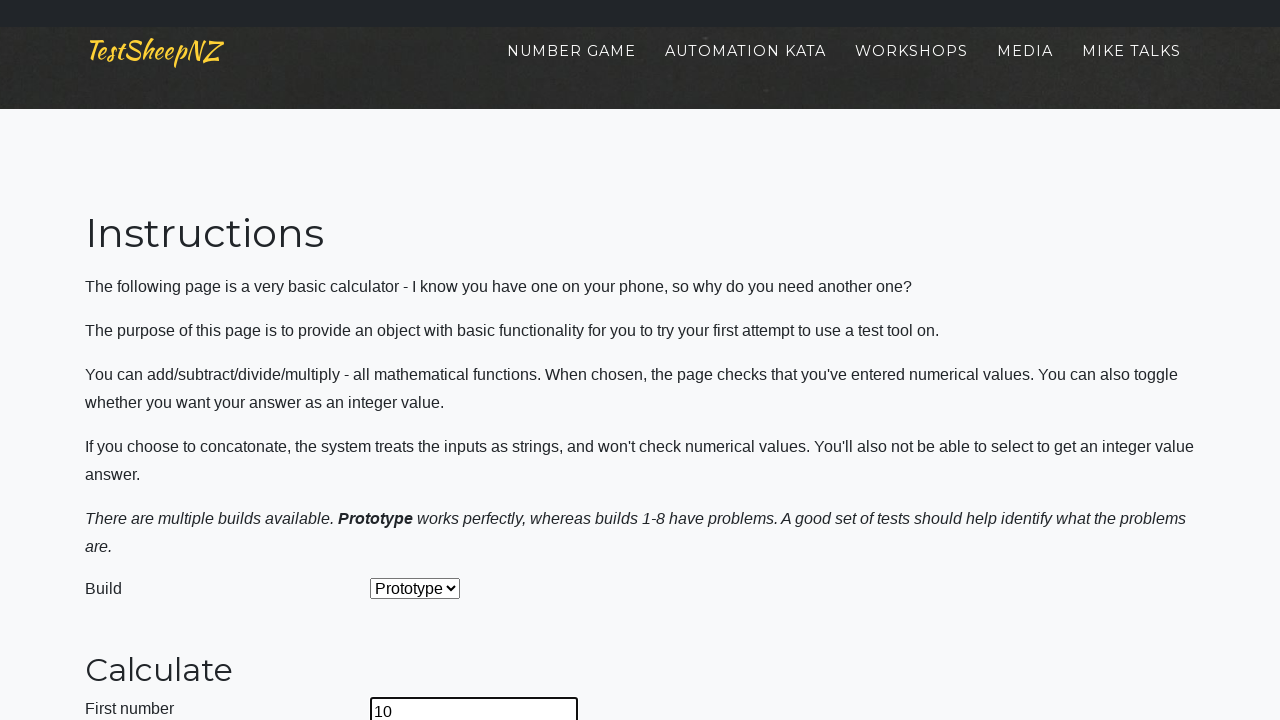

Entered second number '4' in the number2 field on #number2Field
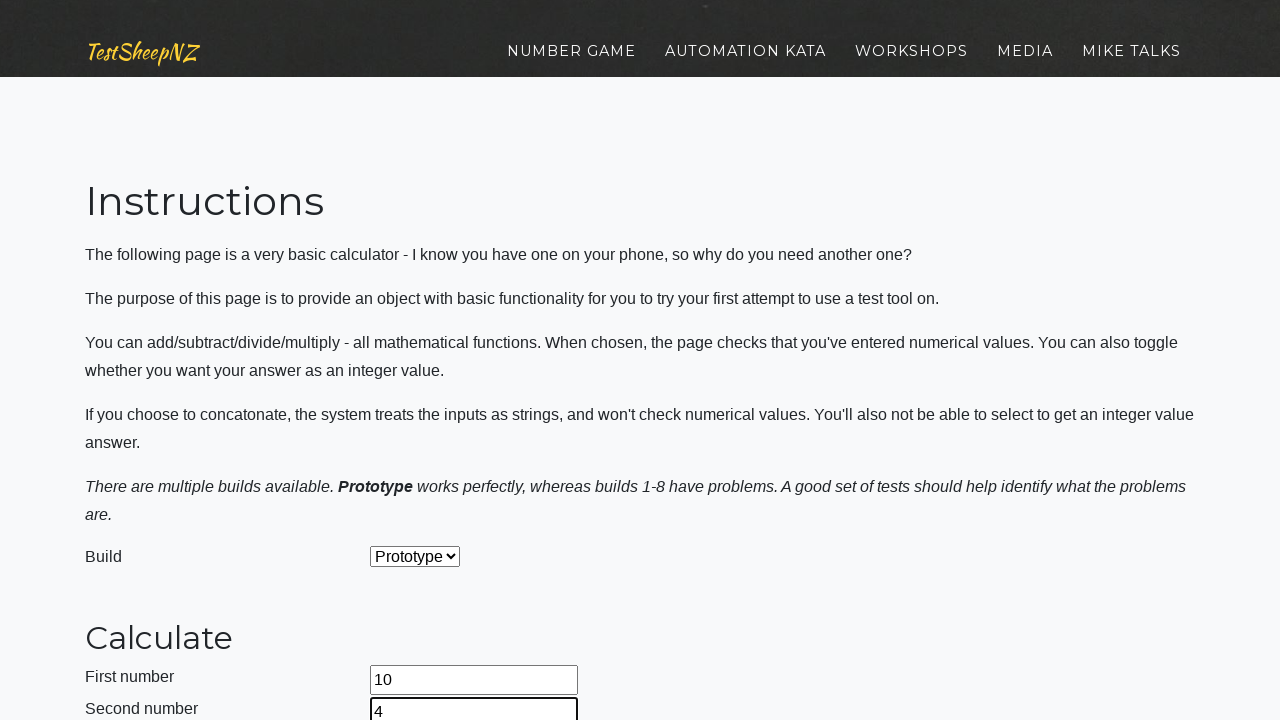

Selected 'Subtract' operation from the dropdown on #selectOperationDropdown
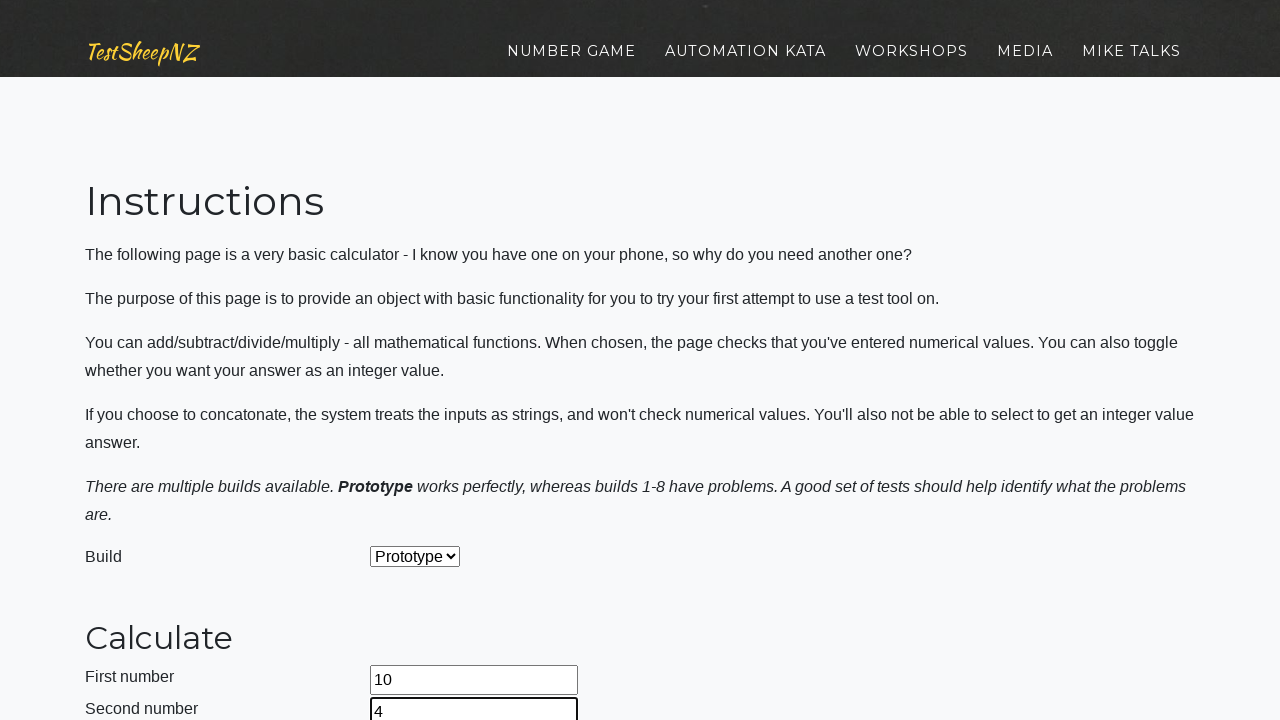

Clicked the calculate button at (422, 361) on #calculateButton
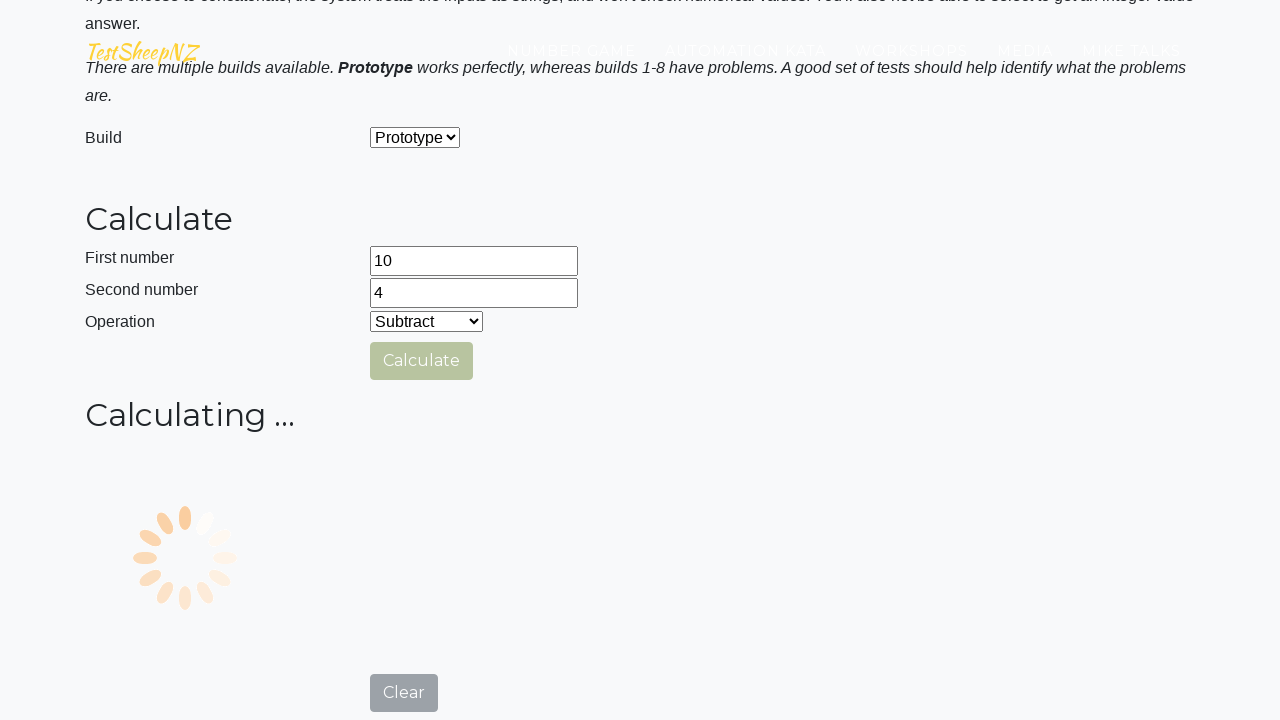

Result field appeared with the calculation result
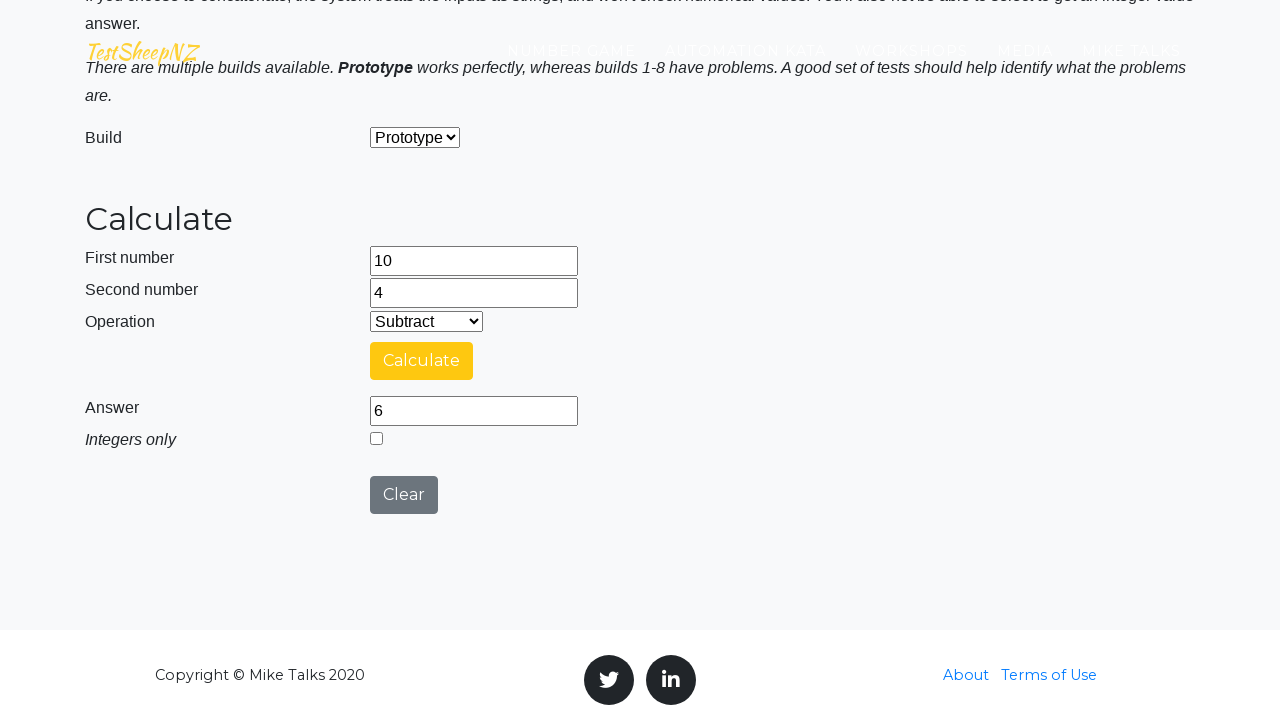

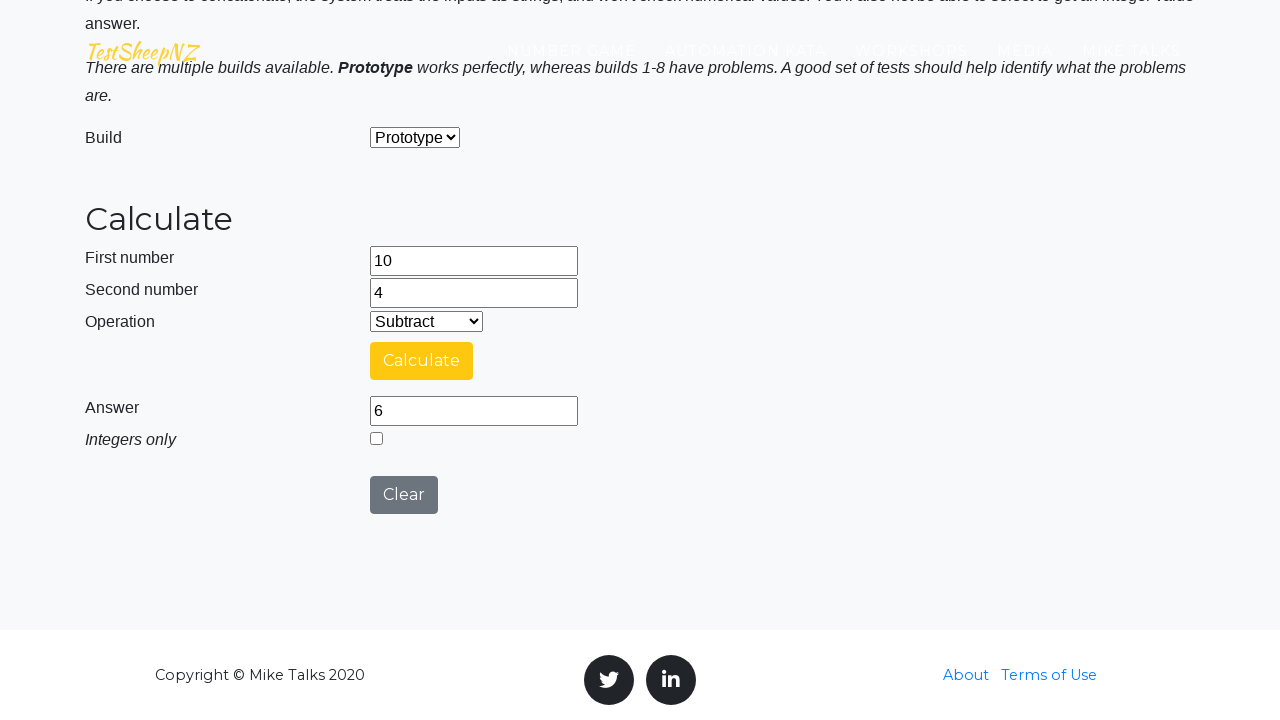